Tests page scrolling functionality by scrolling down the page using JavaScript scroll commands

Starting URL: https://vctcpune.com/

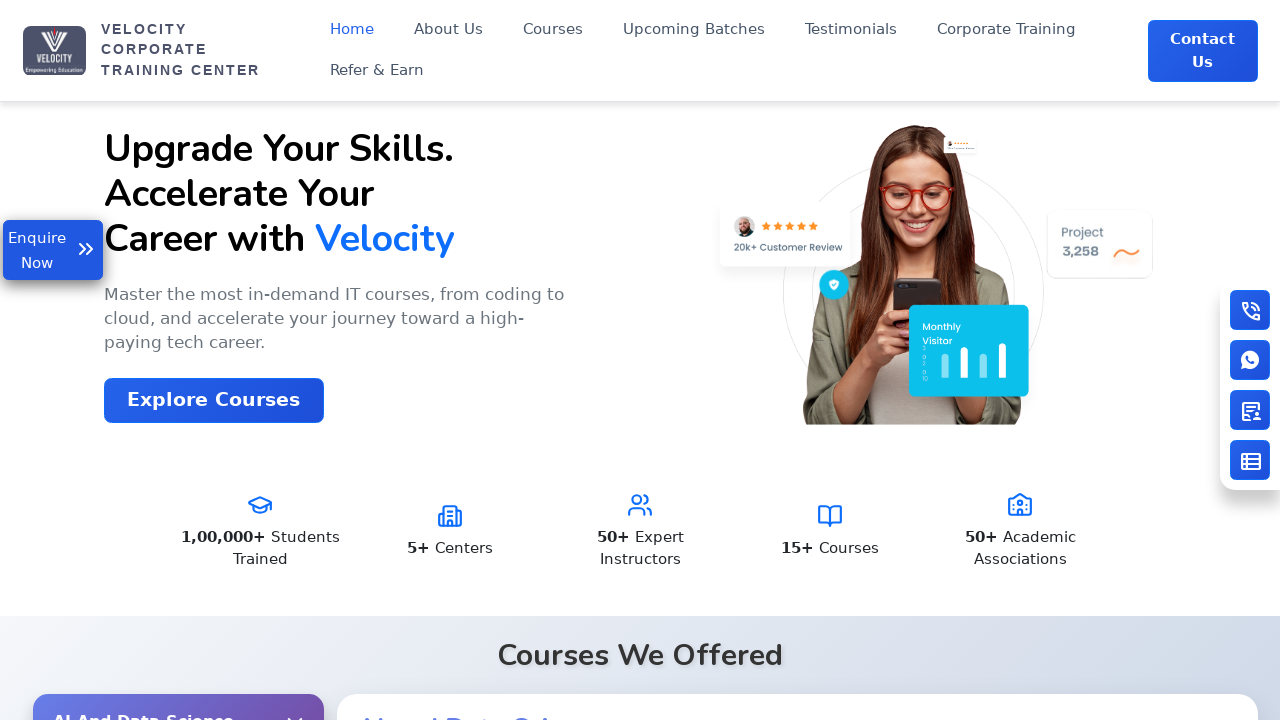

Scrolled down page by 80px horizontally and 900px vertically
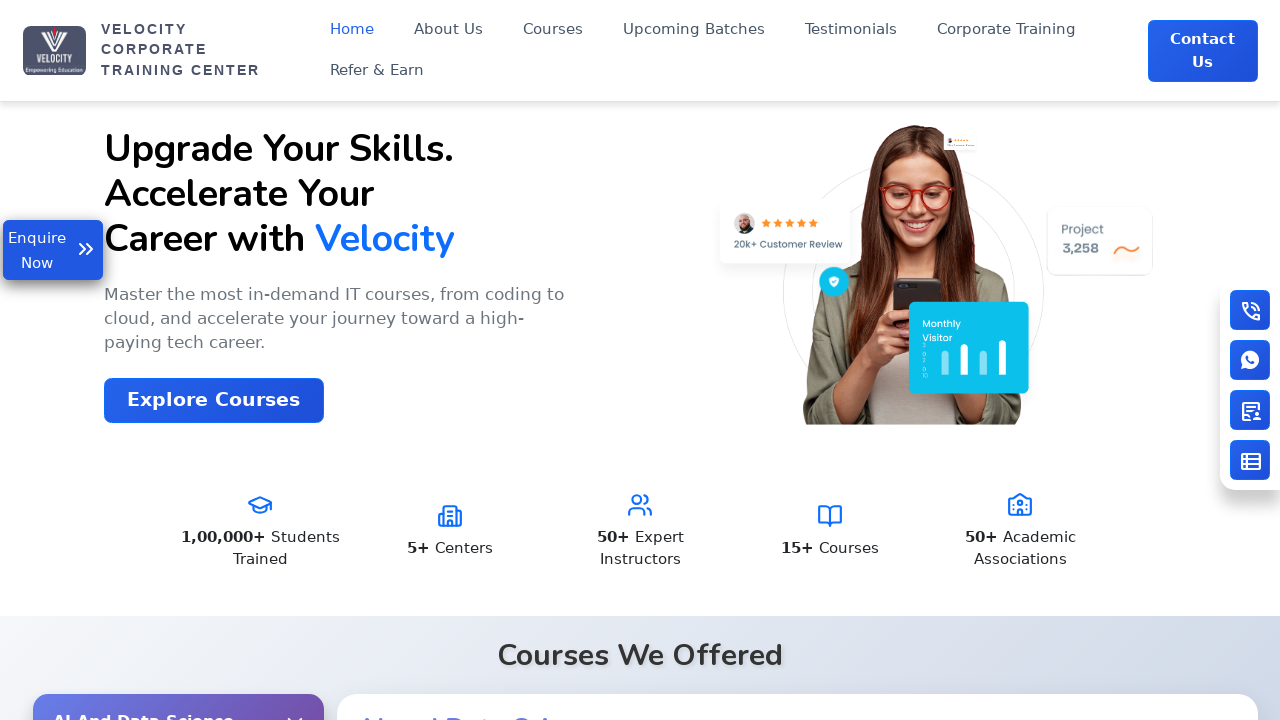

Waited 1000ms for scroll to complete
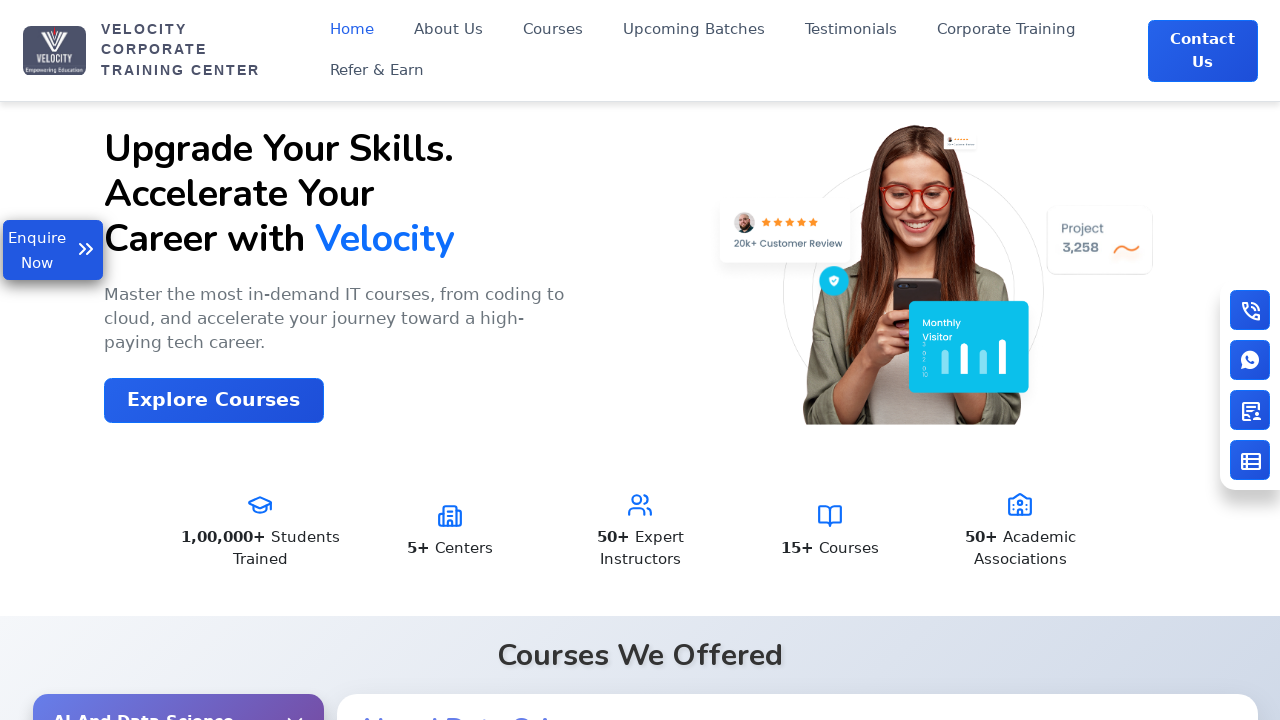

Scrolled further down page by 80px horizontally and 2000px vertically
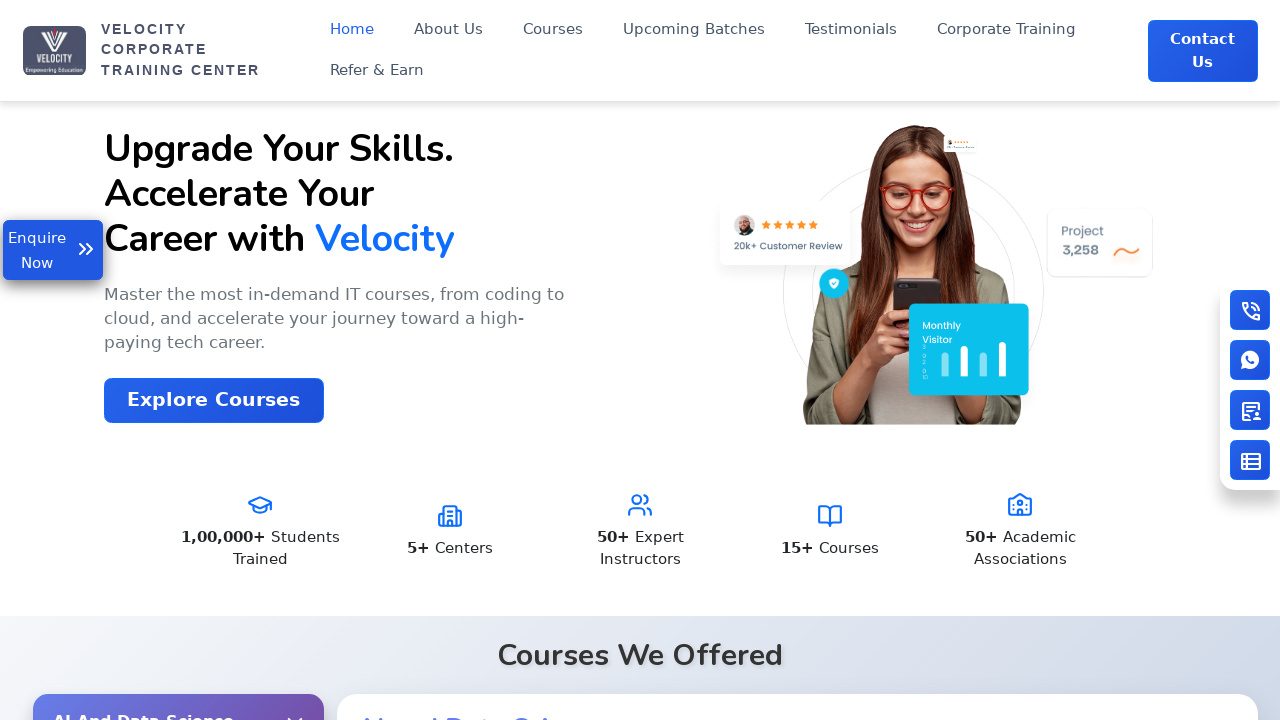

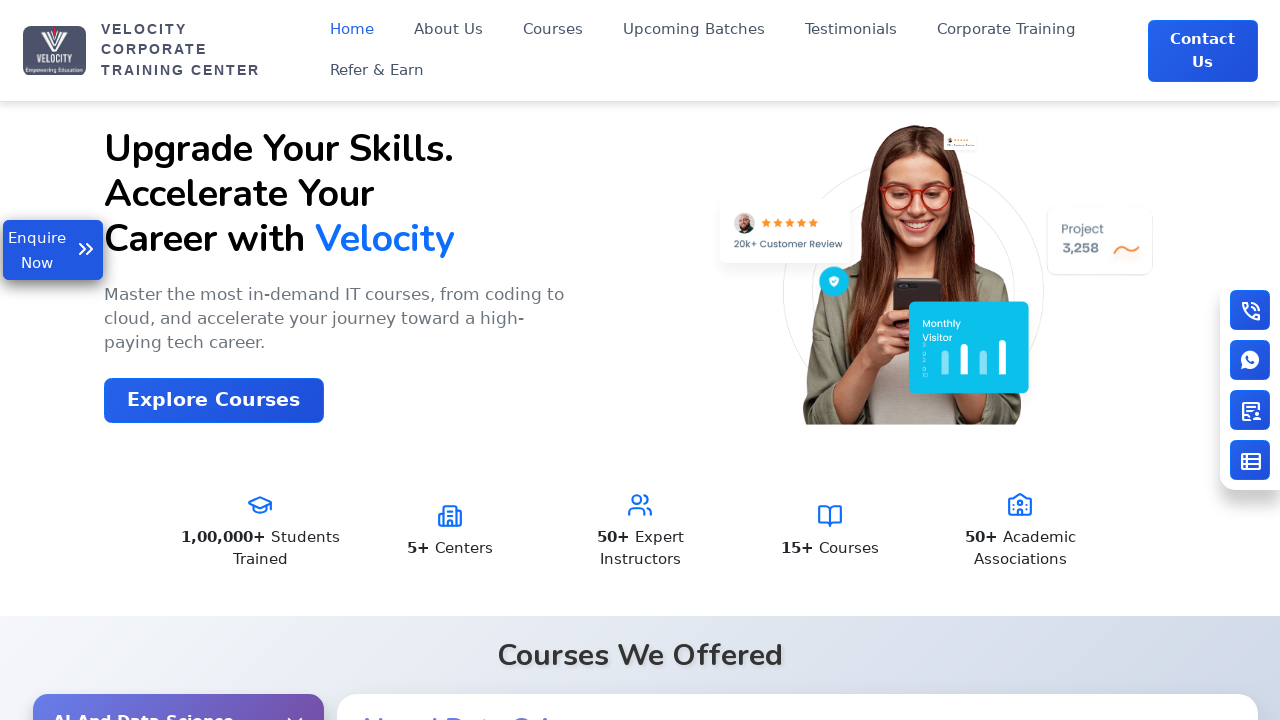